Tests fluent wait by filling in an address textarea field

Starting URL: https://demo.automationtesting.in/Register.html

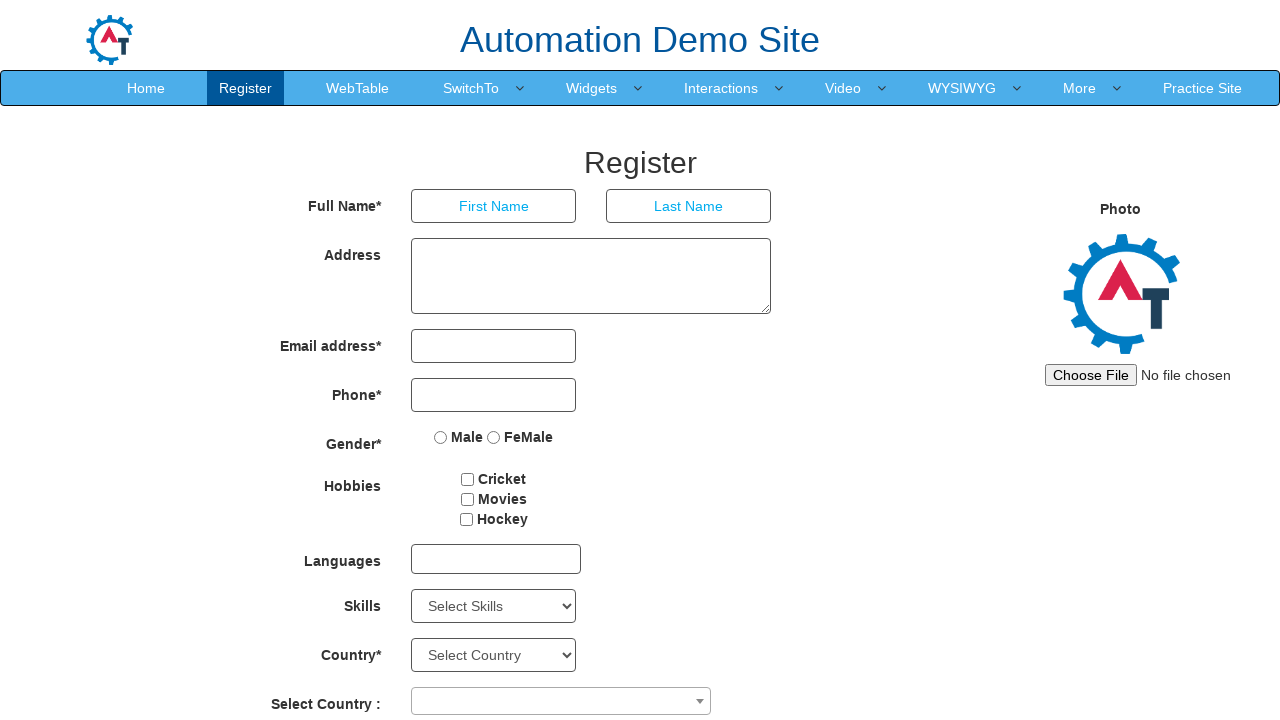

Navigated to registration page
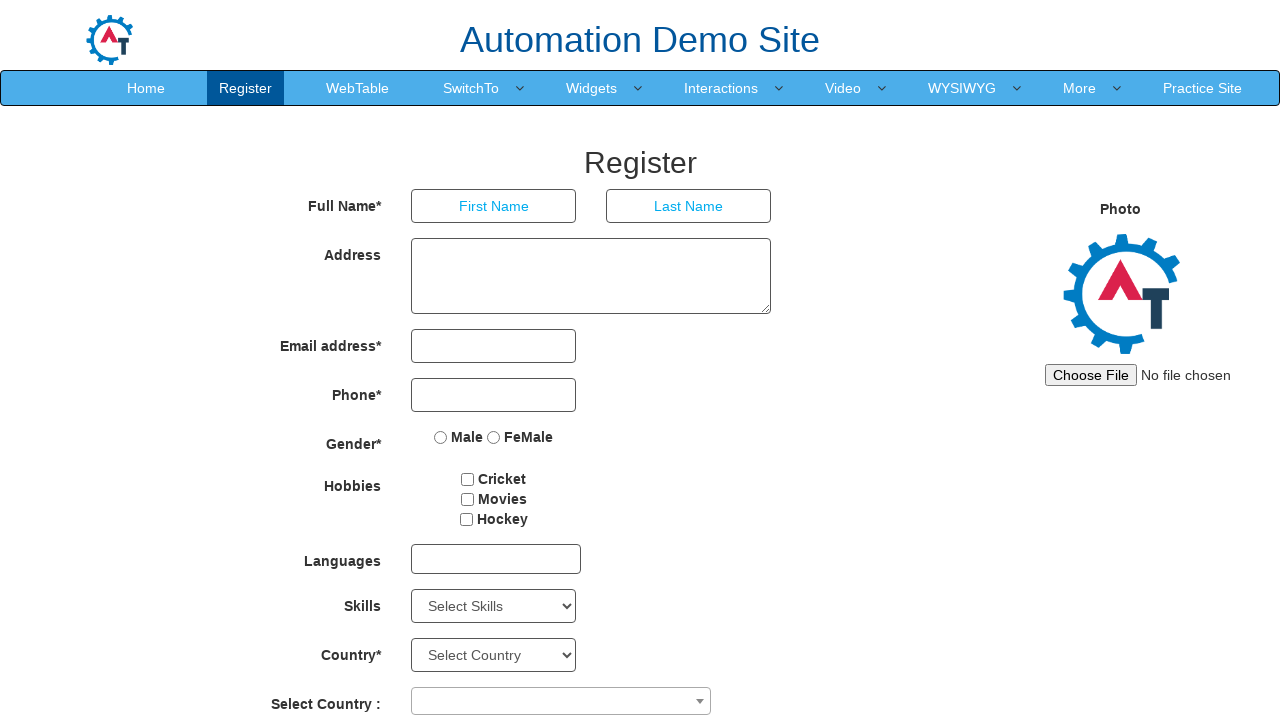

Filled address textarea with 'Test Address' on //textarea[@ng-model='Adress']
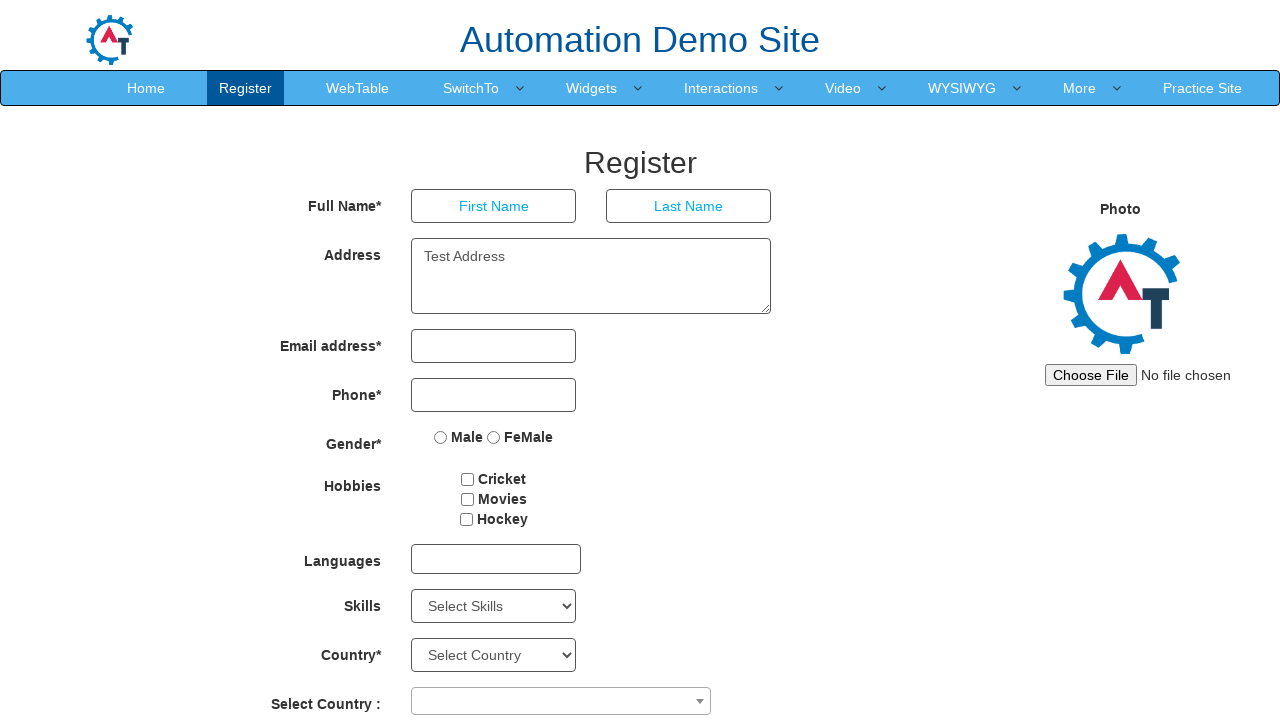

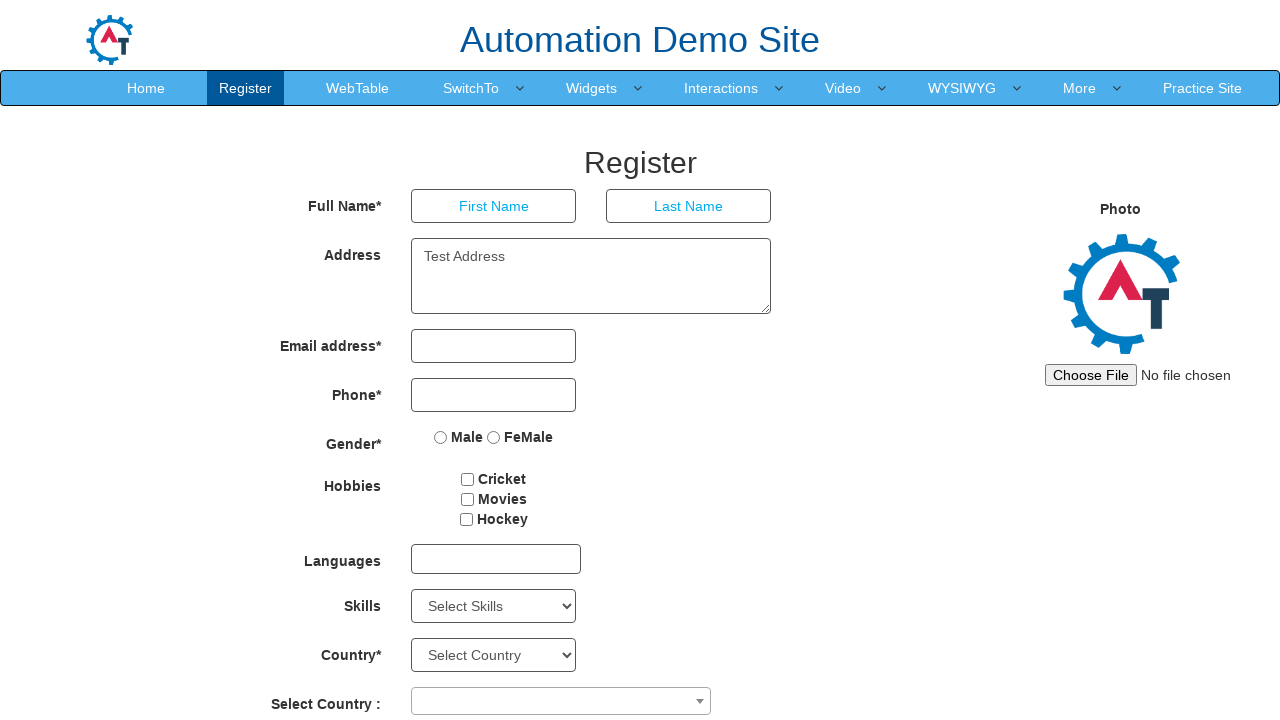